Tests adding another todo item to a sample todo application by entering text in the input field, clicking the add button, and verifying the todo was added.

Starting URL: https://lambdatest.github.io/sample-todo-app/

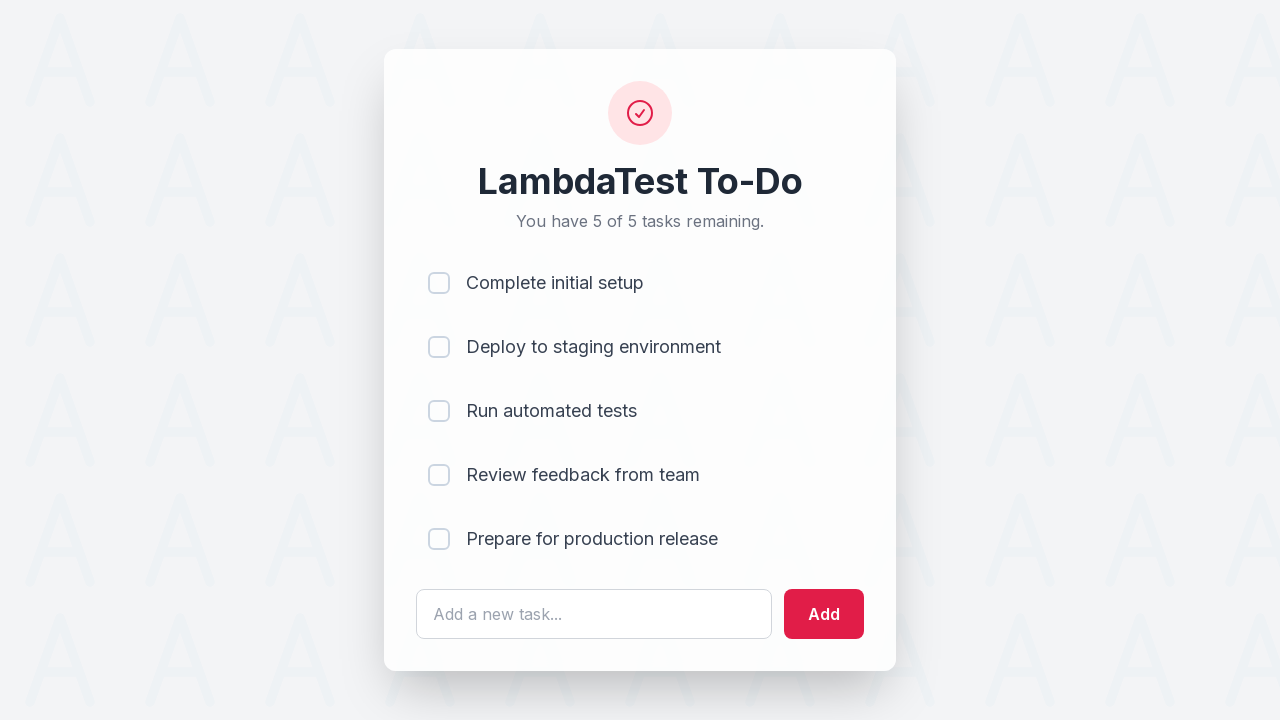

Filled todo input field with 'Build a test automation framework' on #sampletodotext
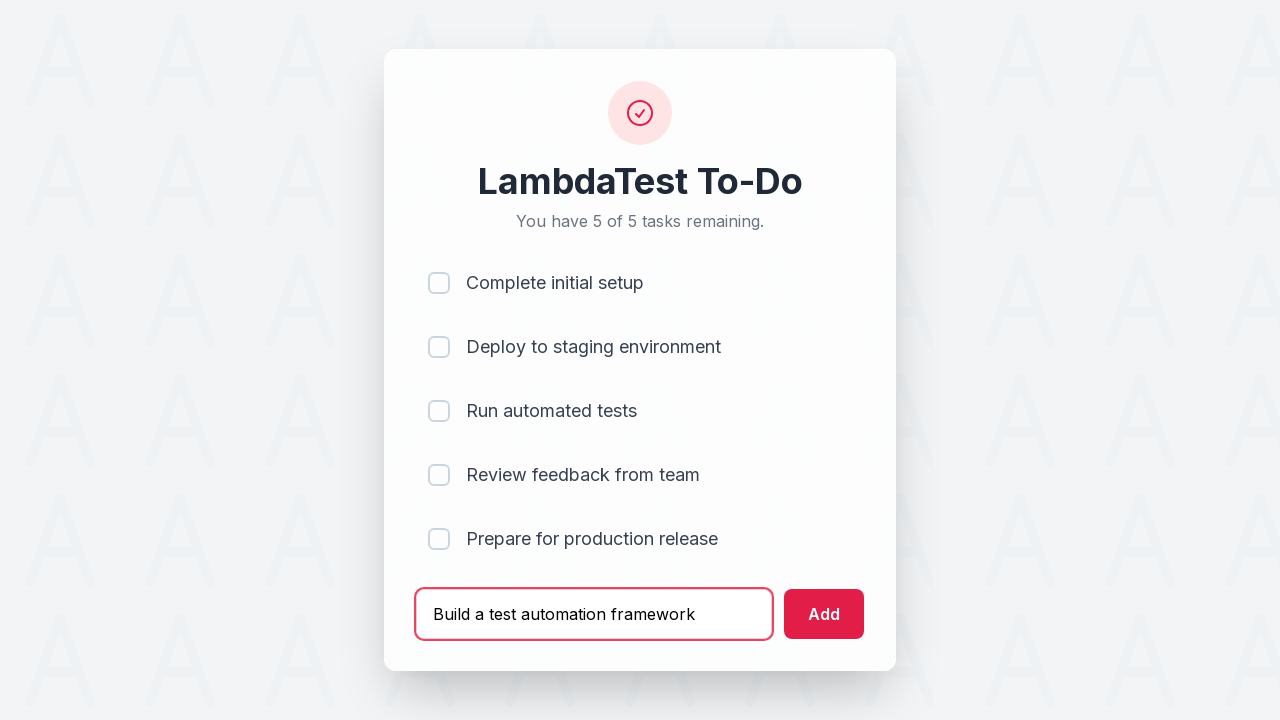

Clicked add button to submit new todo at (824, 614) on #addbutton
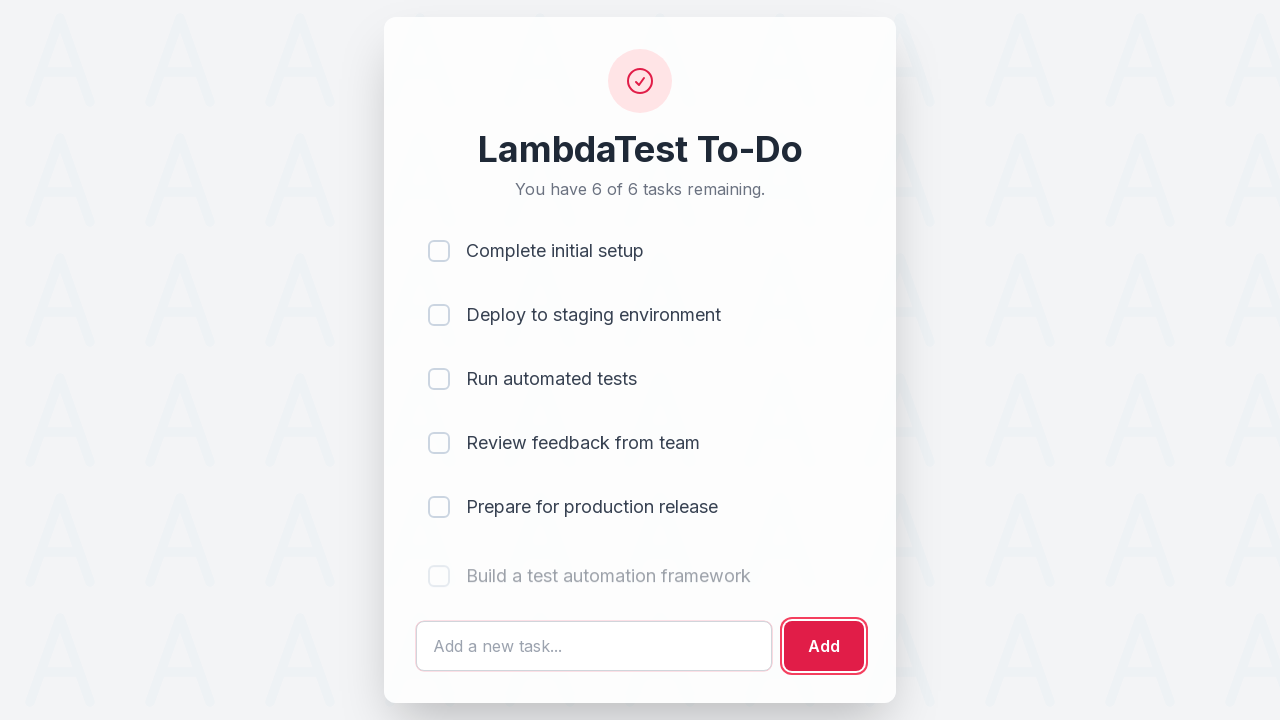

New todo item appeared in the list
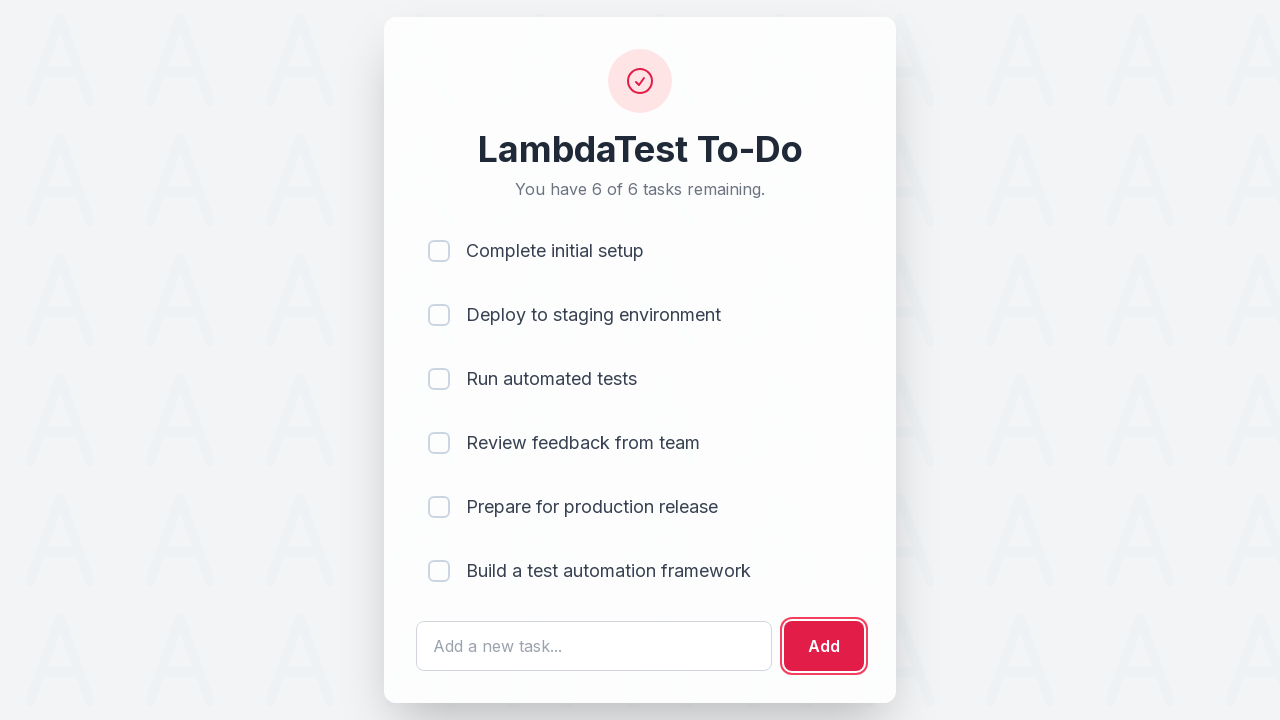

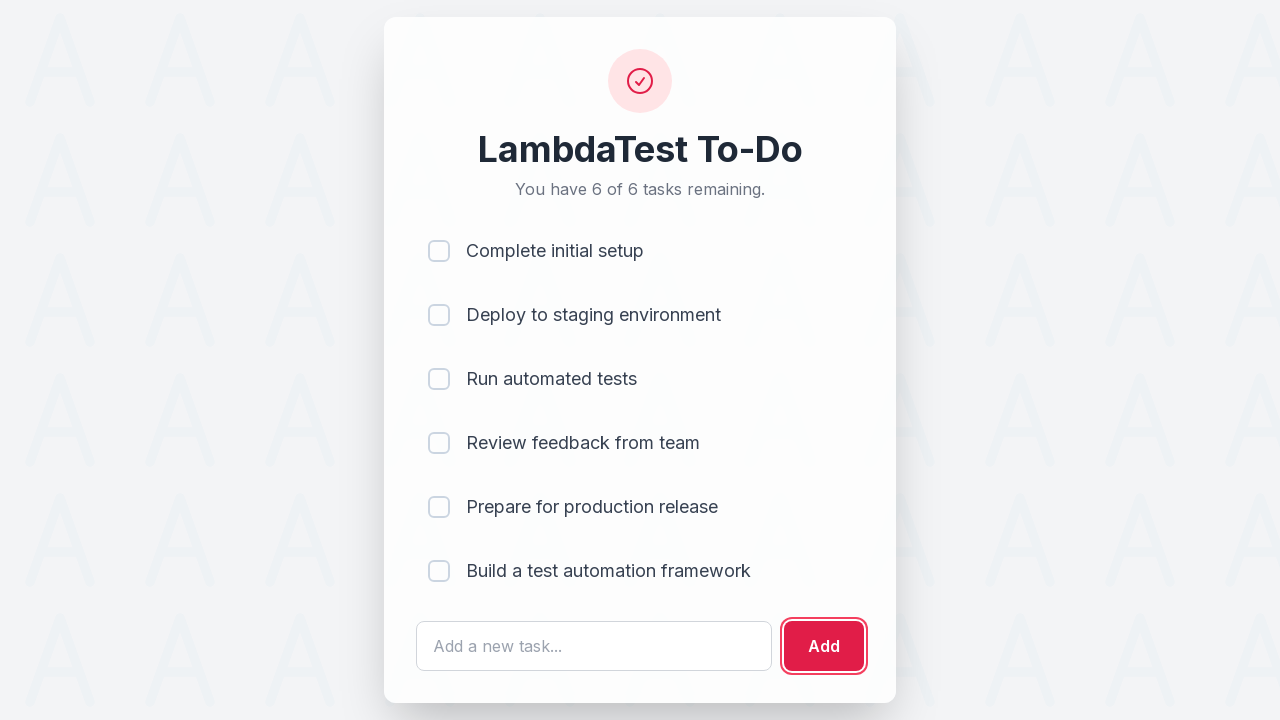